Tests dynamic loading functionality by clicking a start button and waiting for "Hello World" text element to be added to the DOM (element doesn't exist until loading completes)

Starting URL: http://the-internet.herokuapp.com/dynamic_loading/2

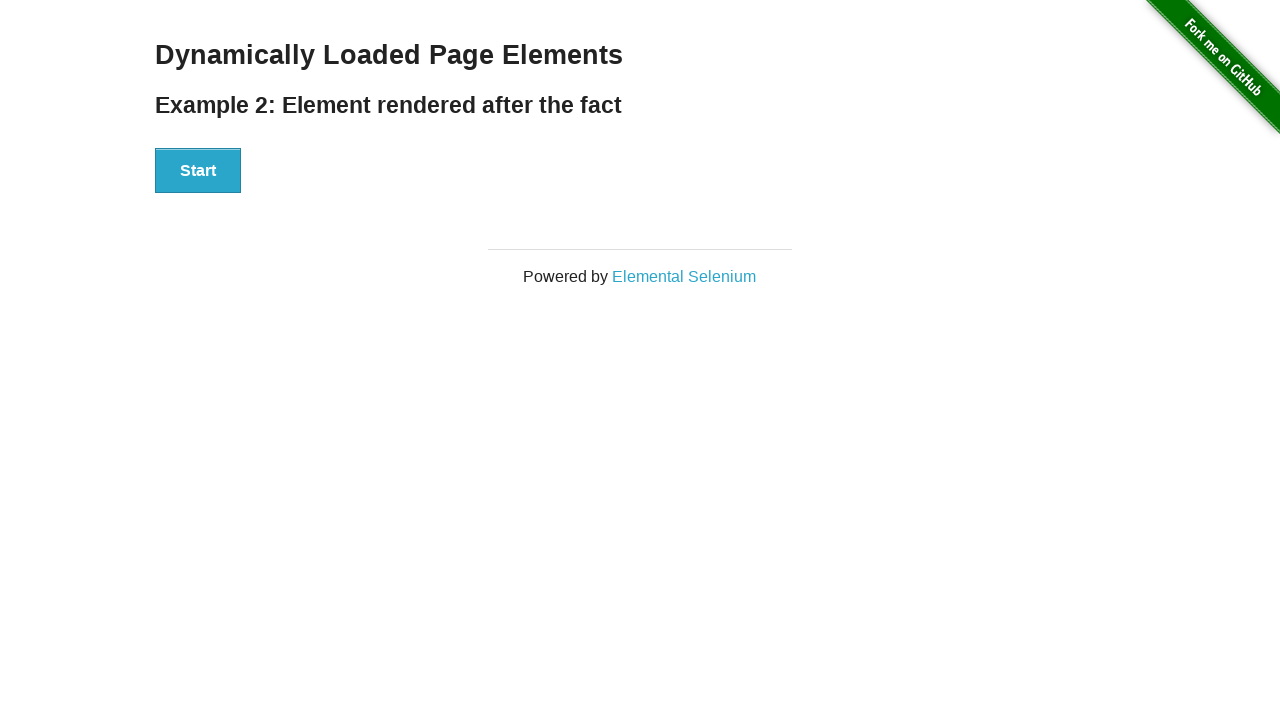

Clicked start button to trigger dynamic loading at (198, 171) on xpath=//div[@id='start']/button
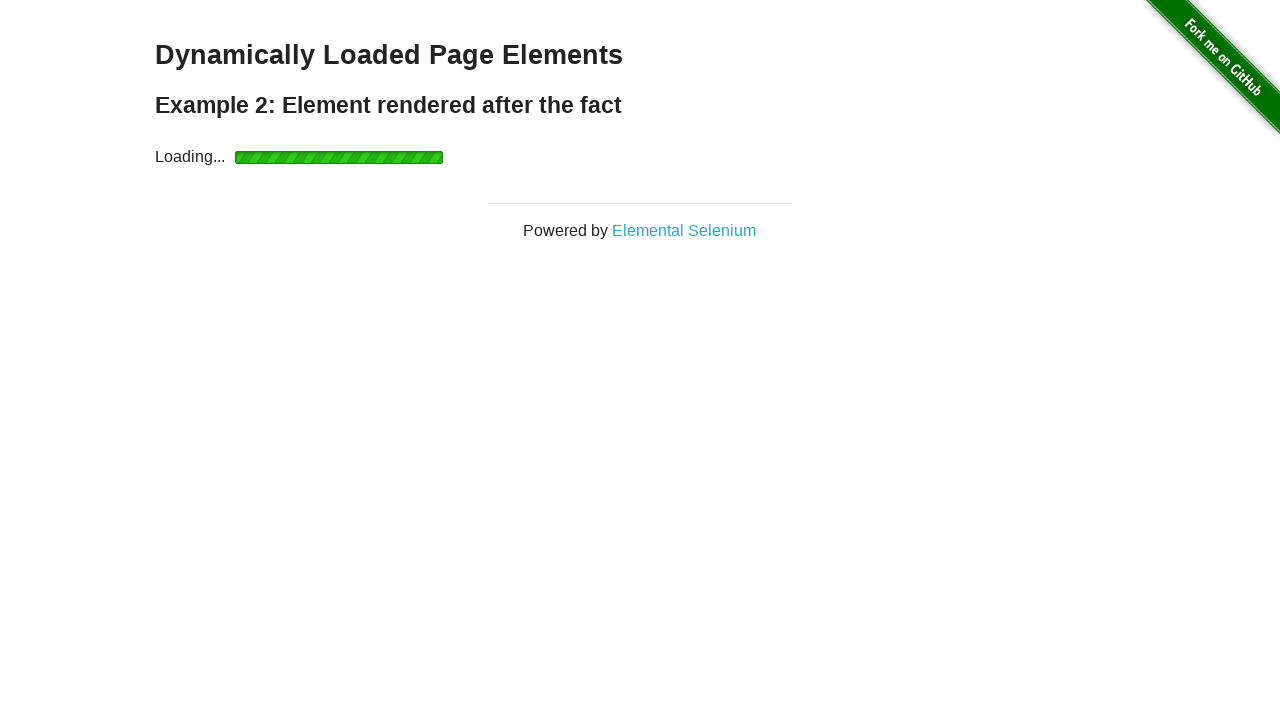

Waited for finish element to load in DOM
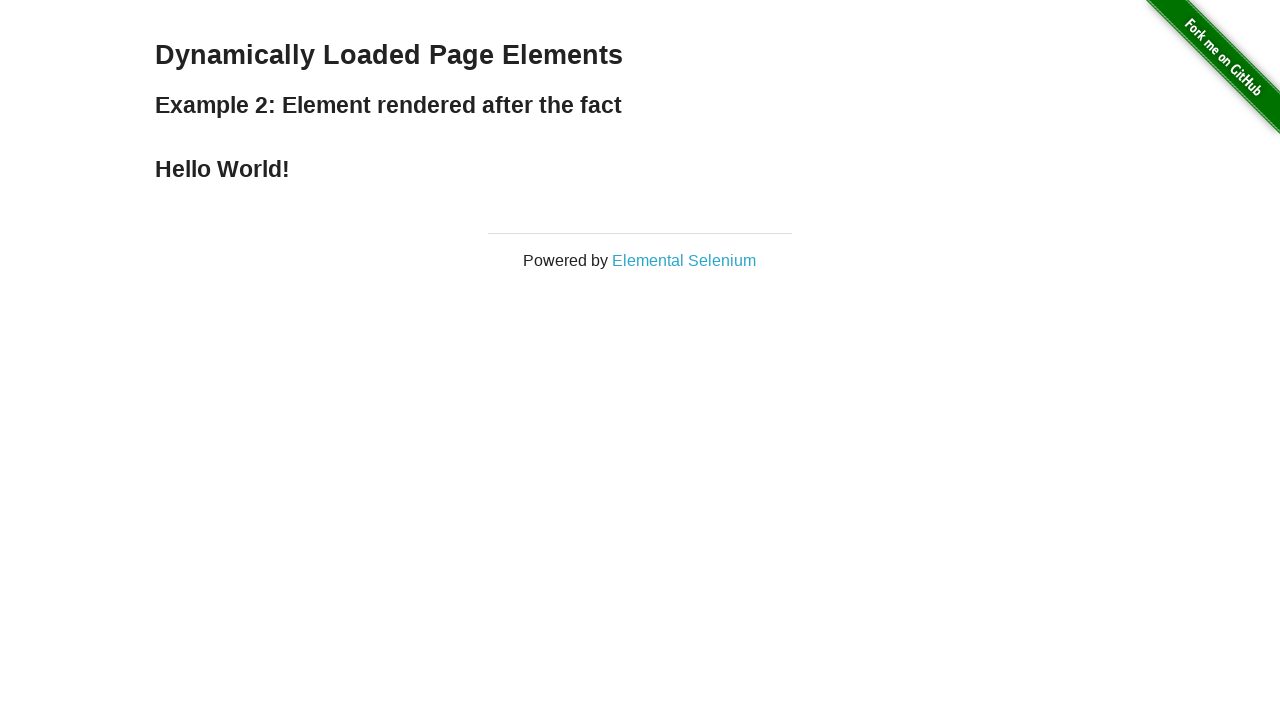

Verified 'Hello World' text is present in finish element
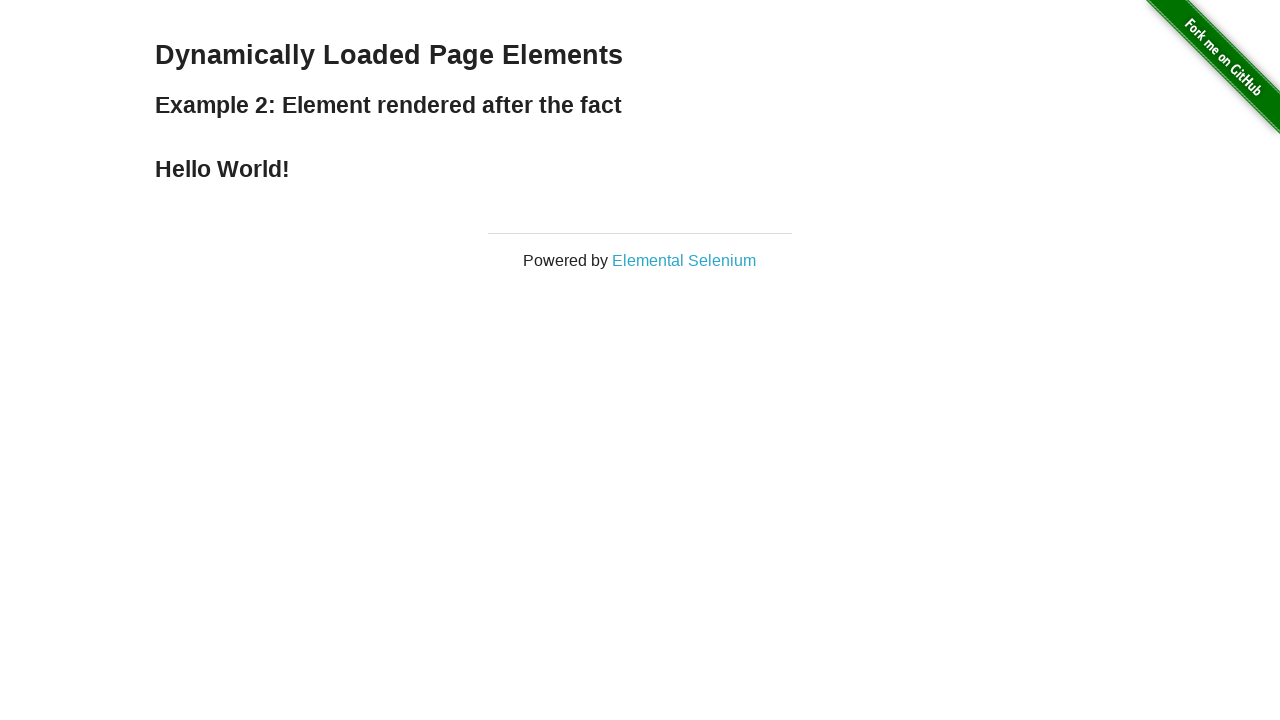

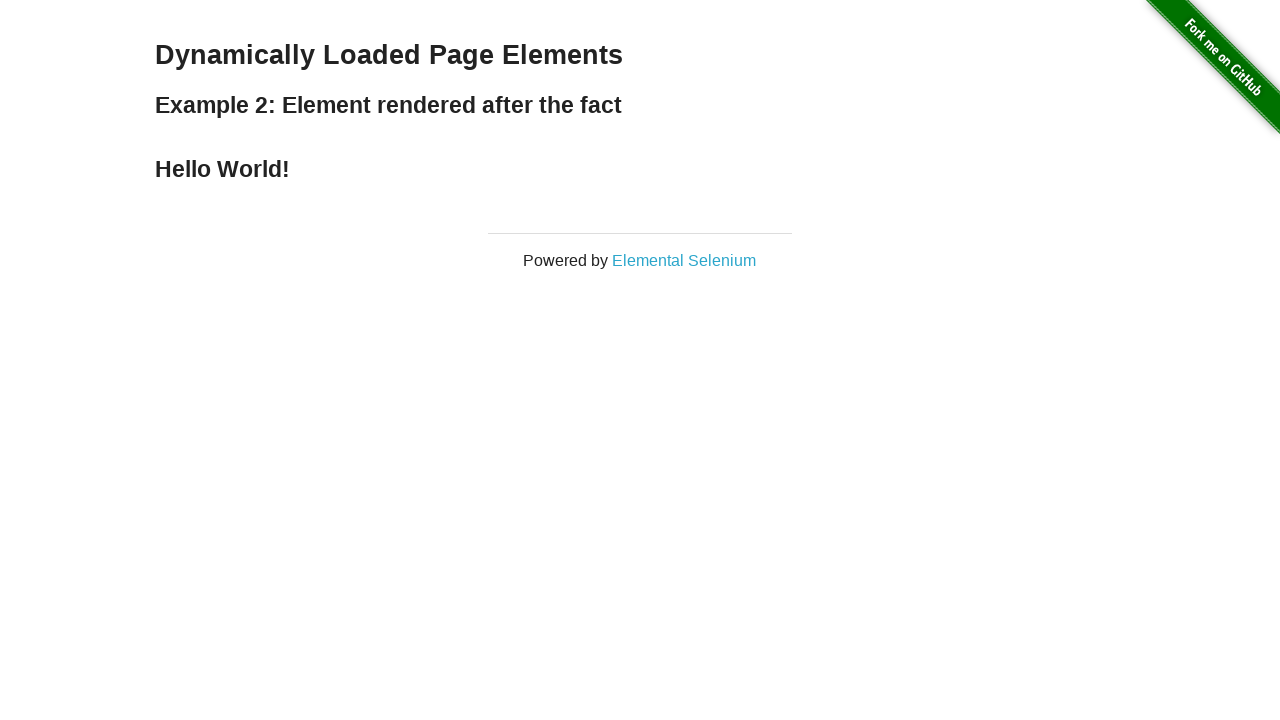